Tests an e-commerce shopping flow by adding specific items (Broccoli, Beans, Cucumber) to cart, proceeding to checkout, applying a promo code, and placing an order

Starting URL: https://rahulshettyacademy.com/seleniumPractise/

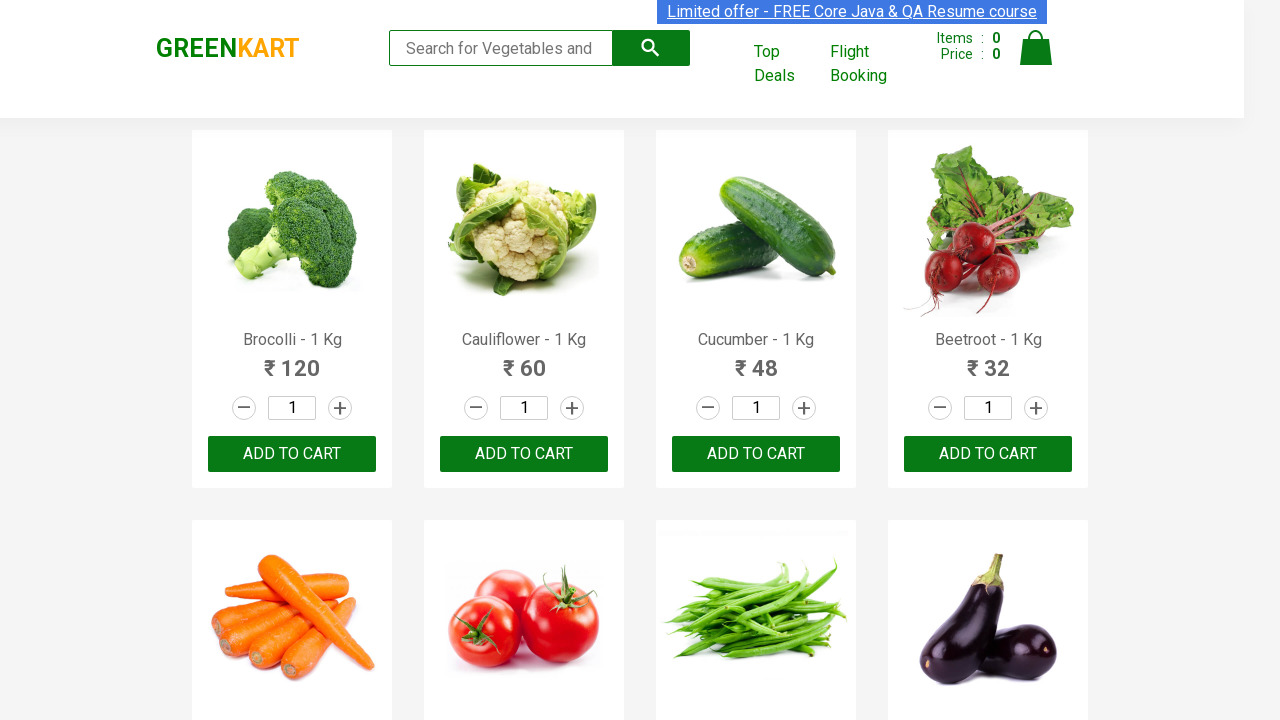

Waited for product names to load
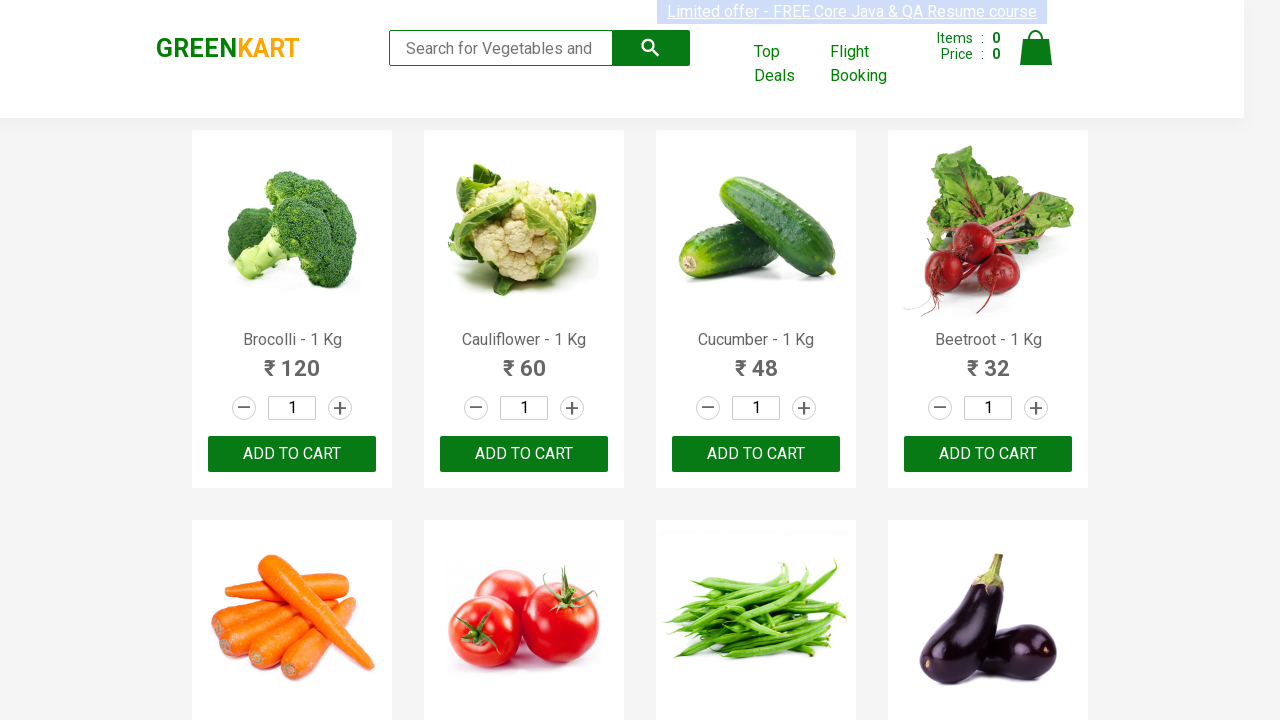

Added Brocolli to cart at (292, 454) on xpath=//div[@class='product-action']/button >> nth=0
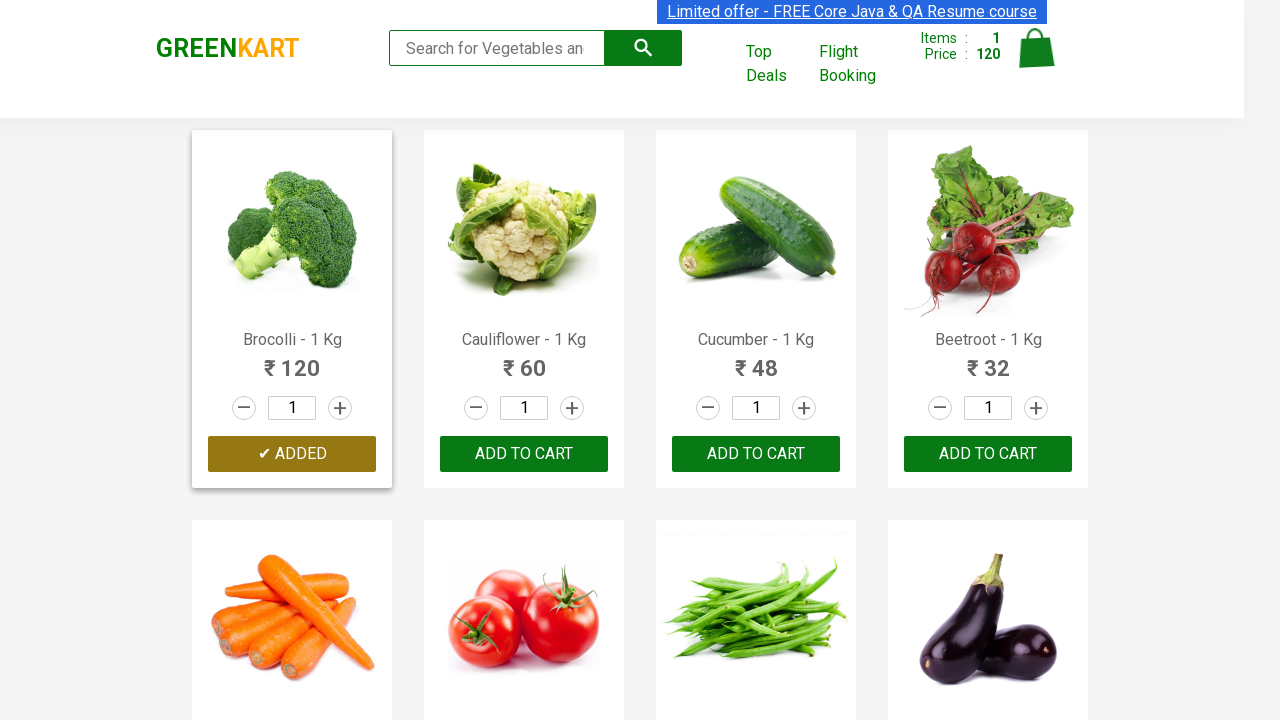

Added Cucumber to cart at (756, 454) on xpath=//div[@class='product-action']/button >> nth=2
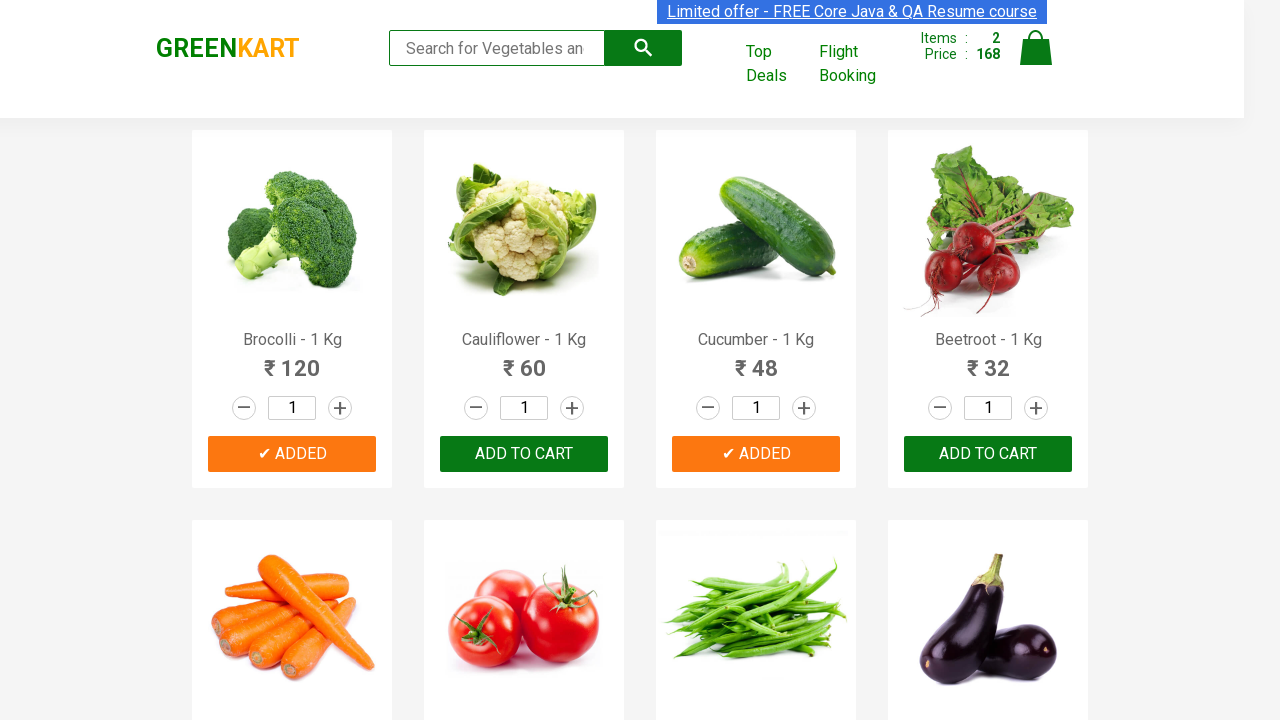

Added Beans to cart at (756, 360) on xpath=//div[@class='product-action']/button >> nth=6
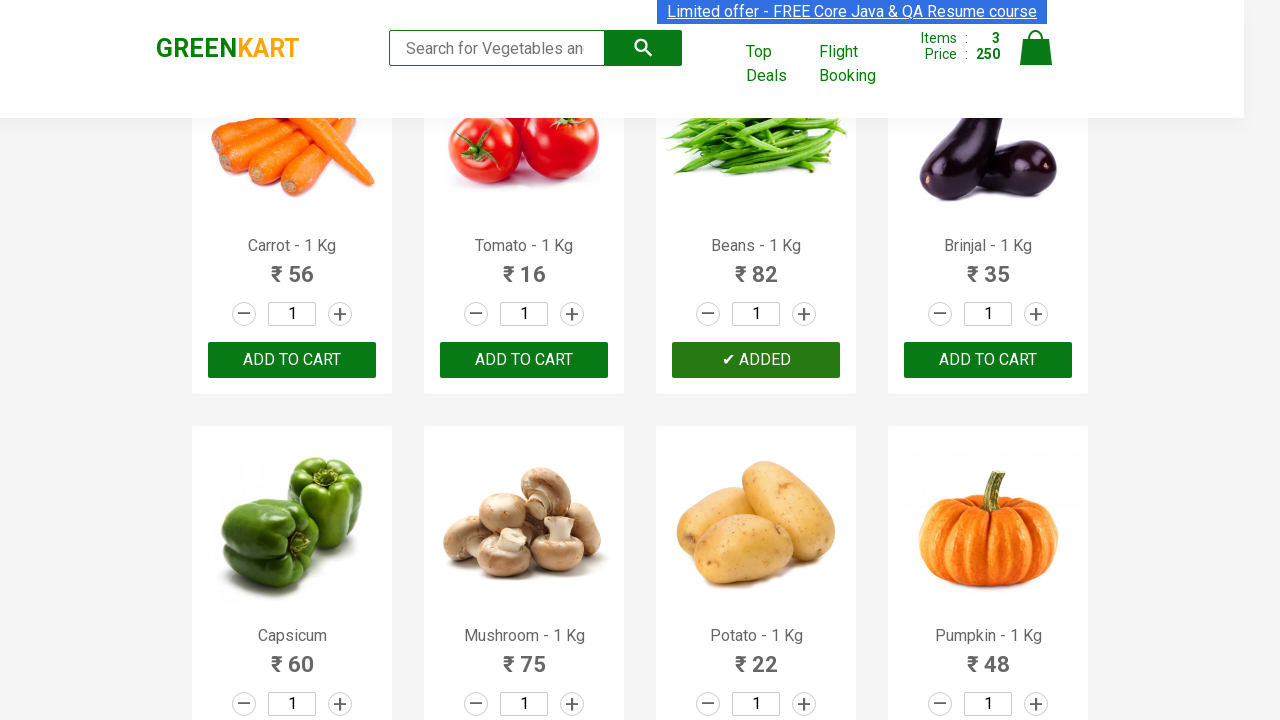

Clicked cart icon at (1036, 48) on xpath=//a[@class='cart-icon']/img
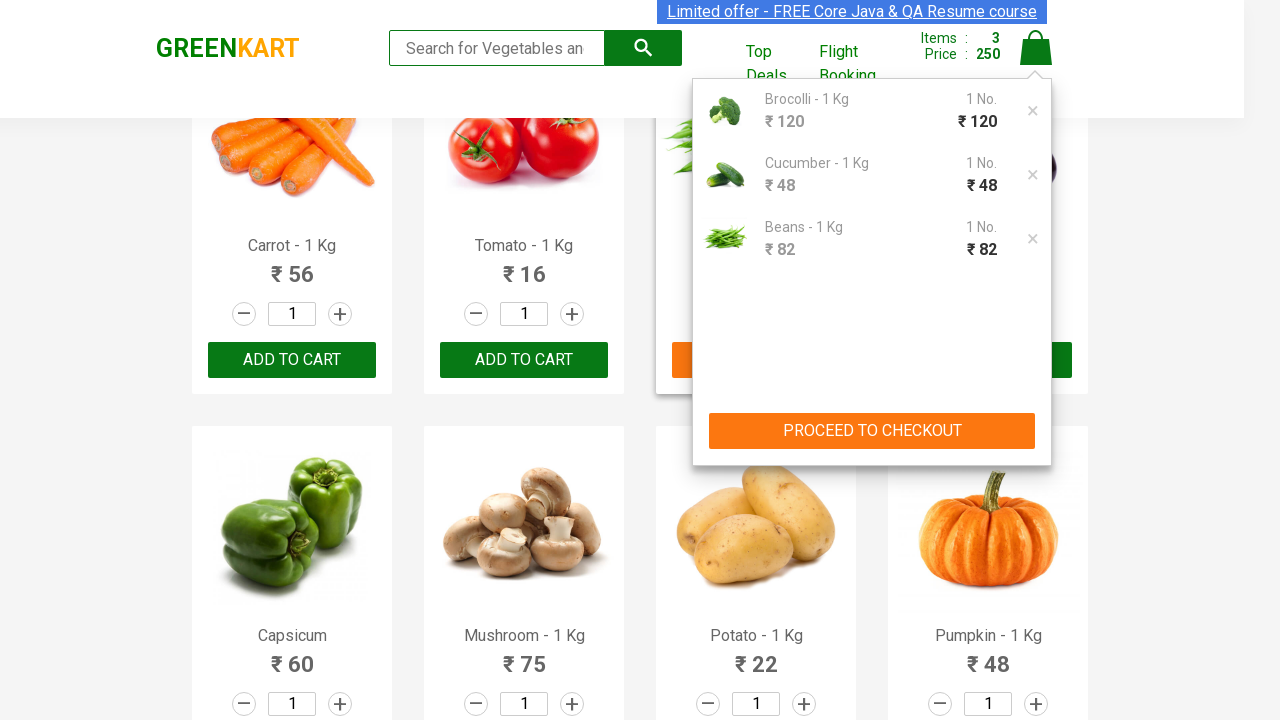

Clicked Proceed to Checkout button at (872, 431) on xpath=//button[text()='PROCEED TO CHECKOUT']
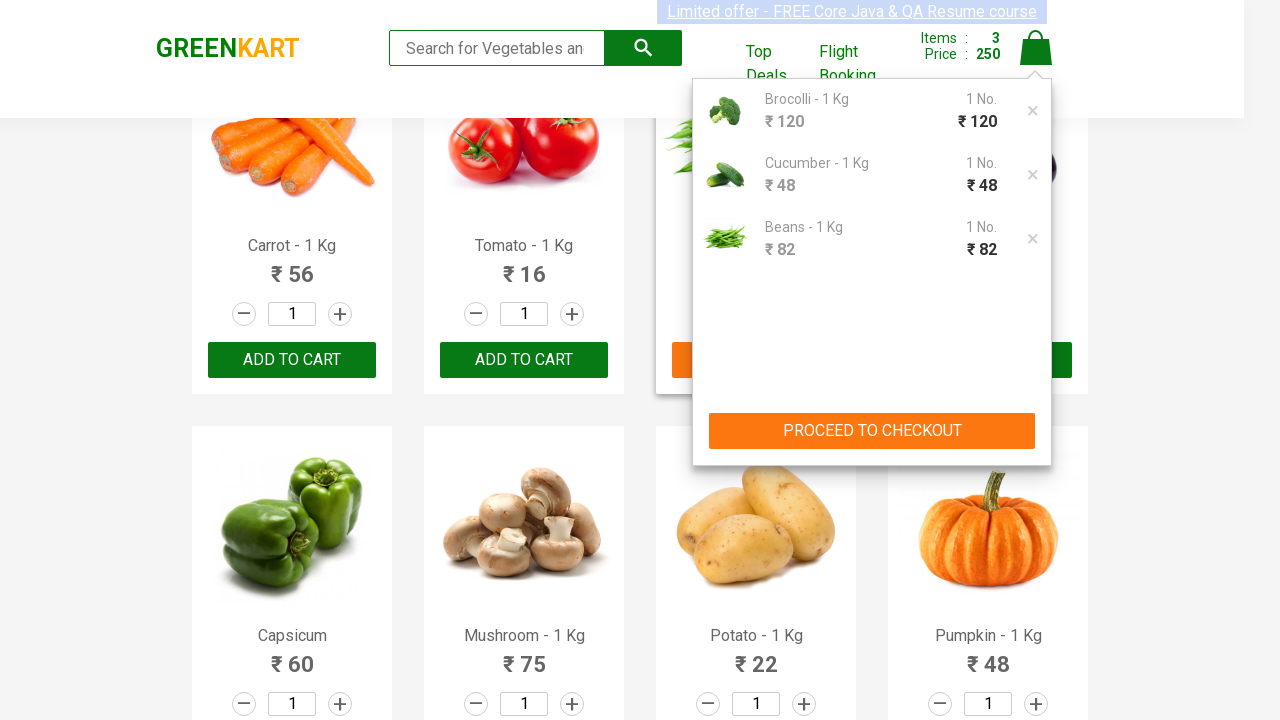

Promo code input field loaded
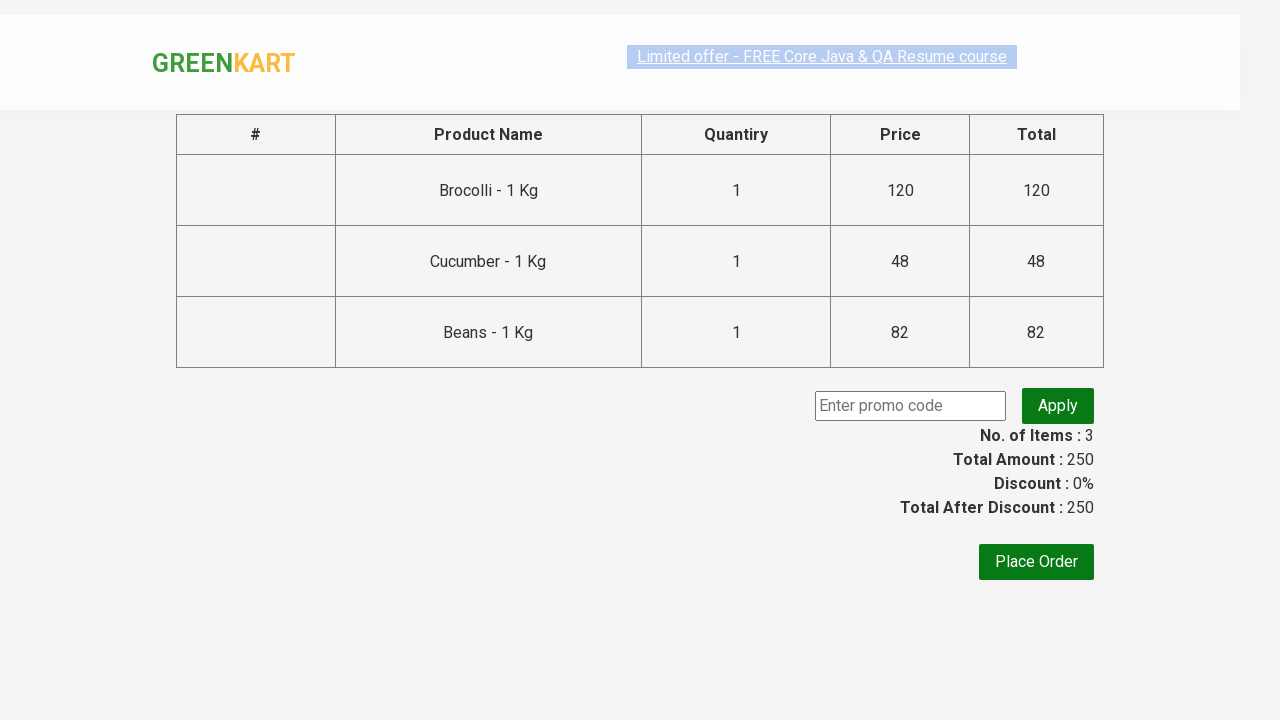

Entered promo code 'rahulshettyacademy' on input[placeholder='Enter promo code']
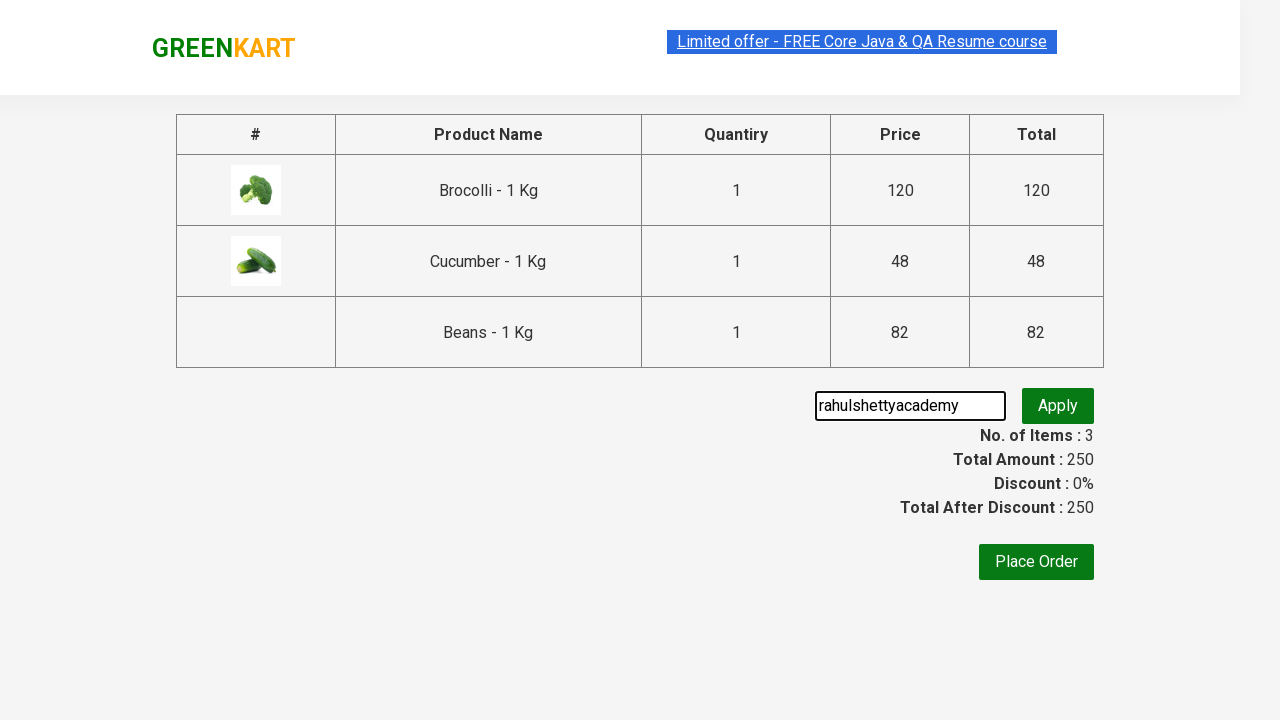

Clicked Apply promo button at (1058, 406) on .promoBtn
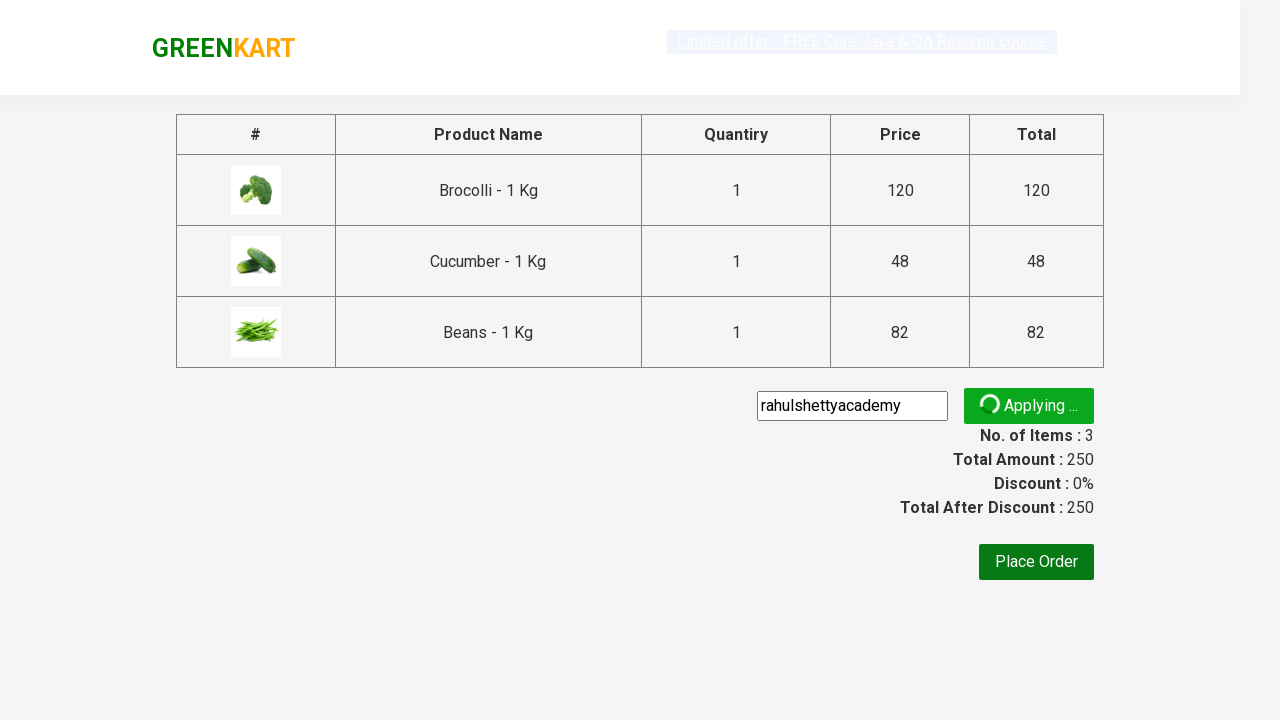

Promo code applied successfully
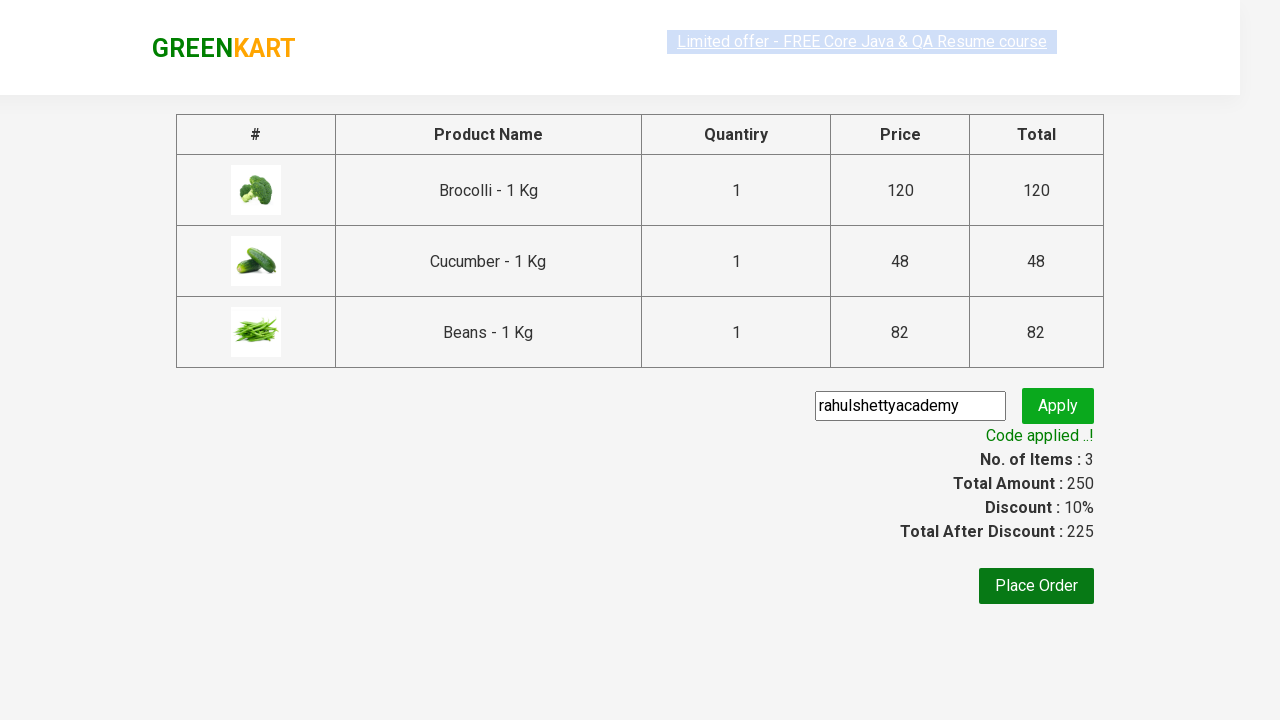

Clicked Place Order button at (1036, 586) on xpath=//button[text()='Place Order']
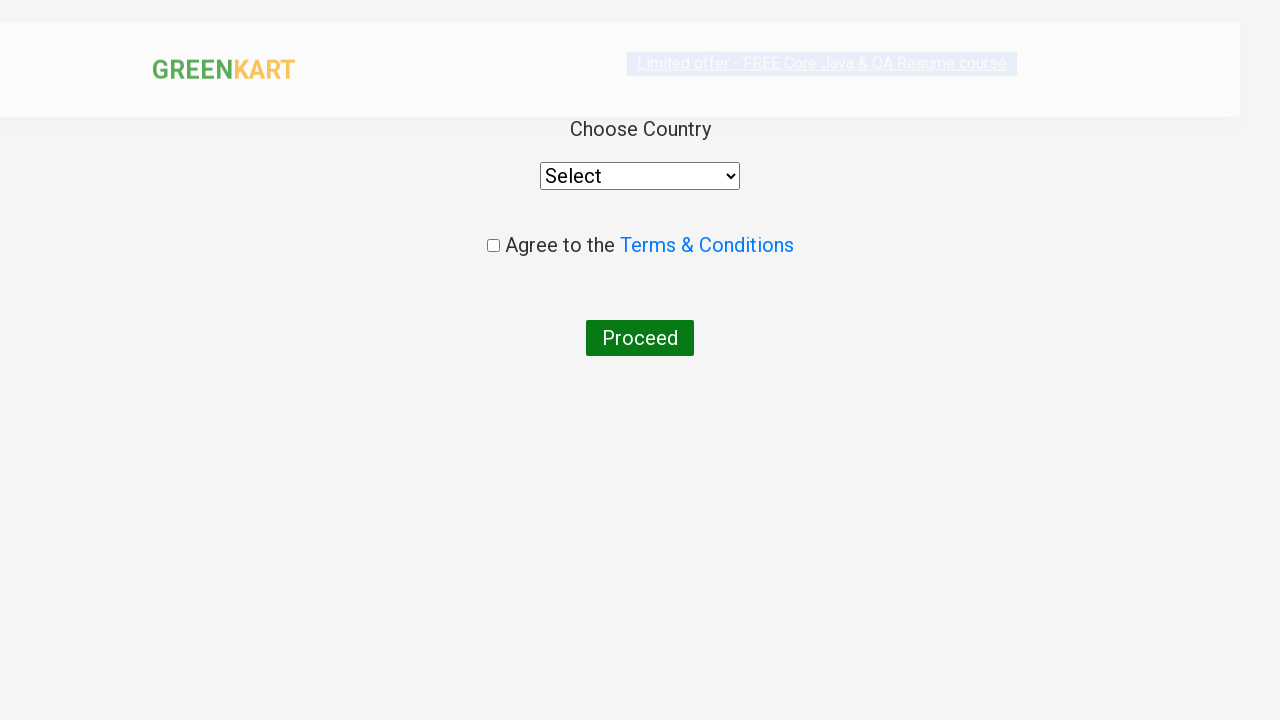

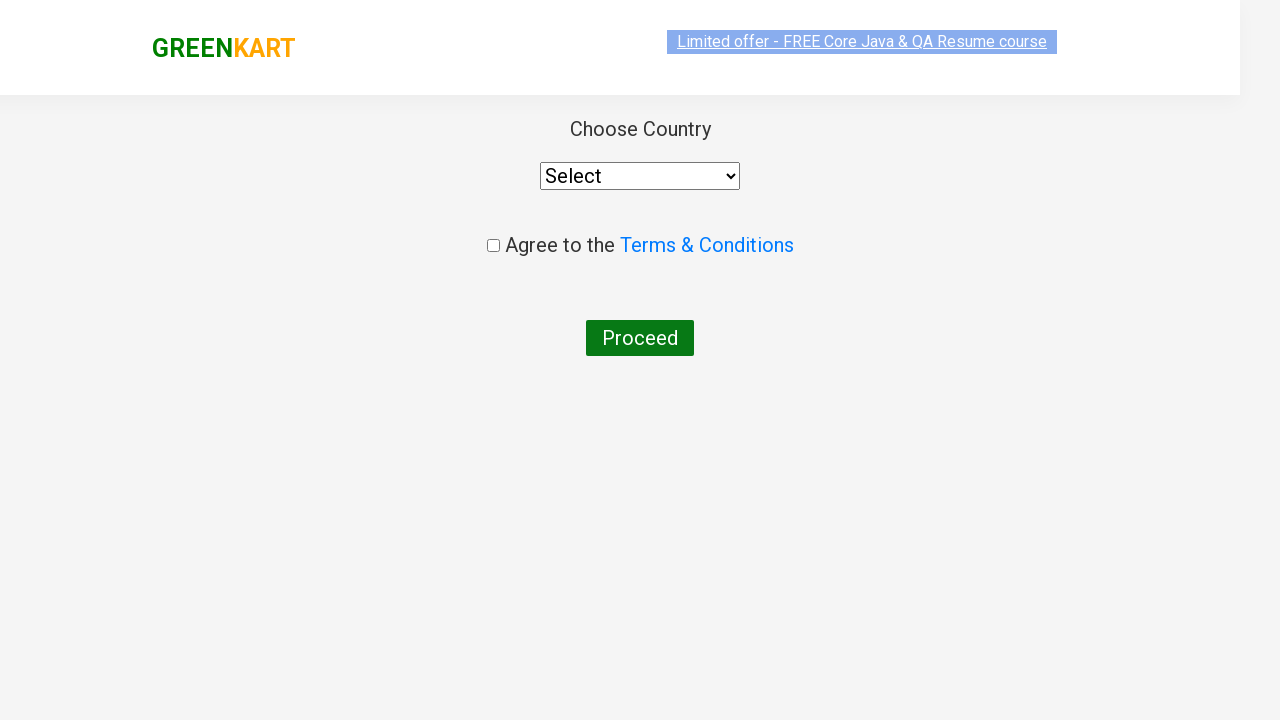